Tests prompt popup by clicking prompt button, entering text in the dialog, and verifying the personalized message

Starting URL: https://practice-automation.com/

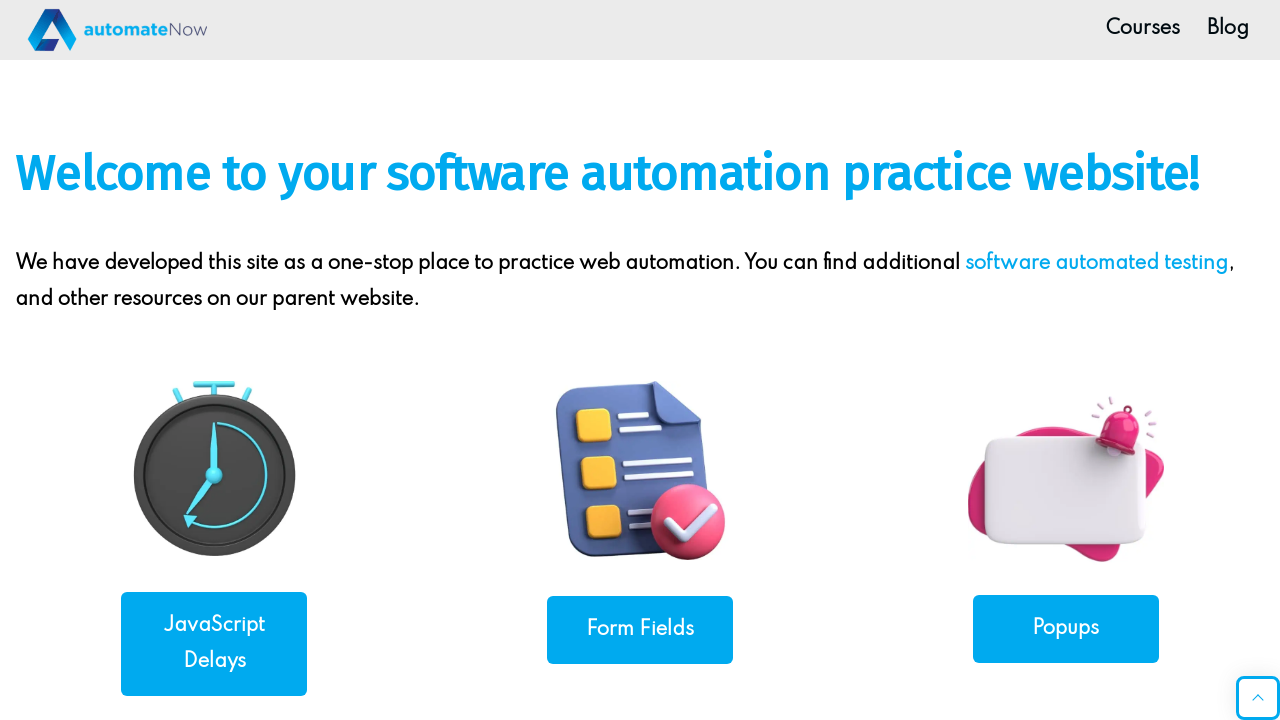

Clicked on Popups navigation link at (1066, 628) on xpath=//a[normalize-space()='Popups']
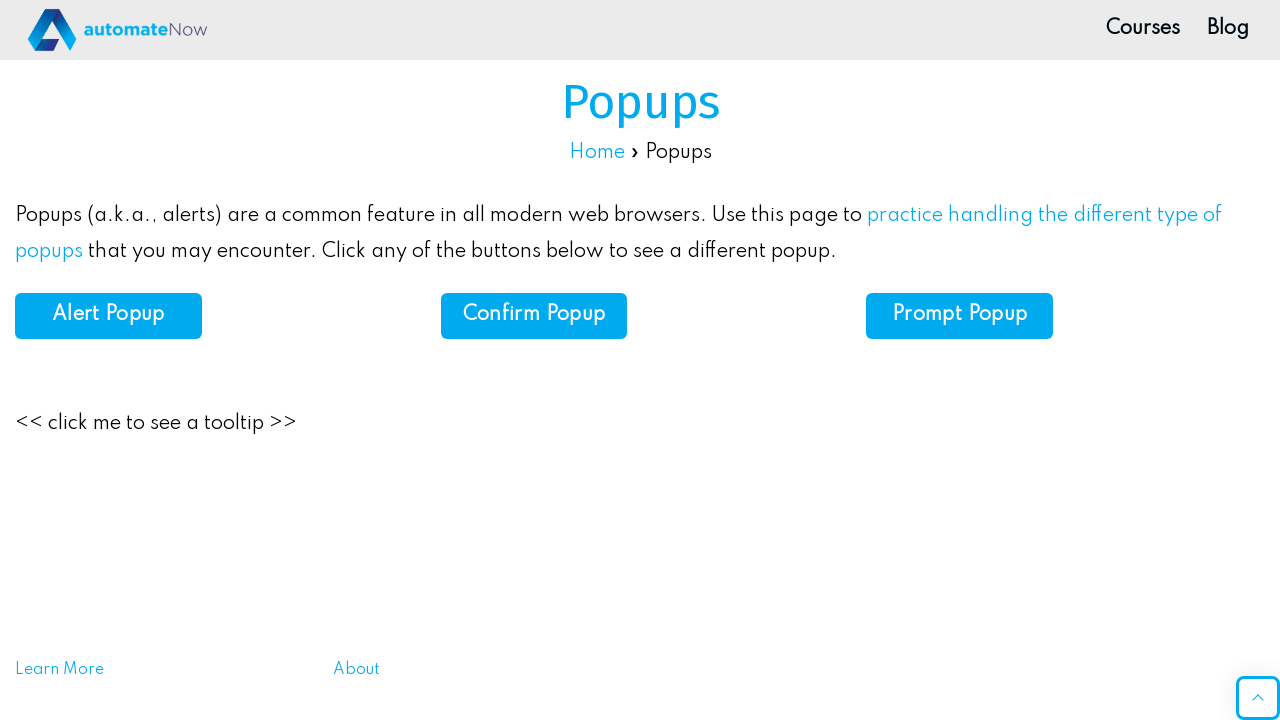

Set up dialog handler to accept prompt with text 'Abigail'
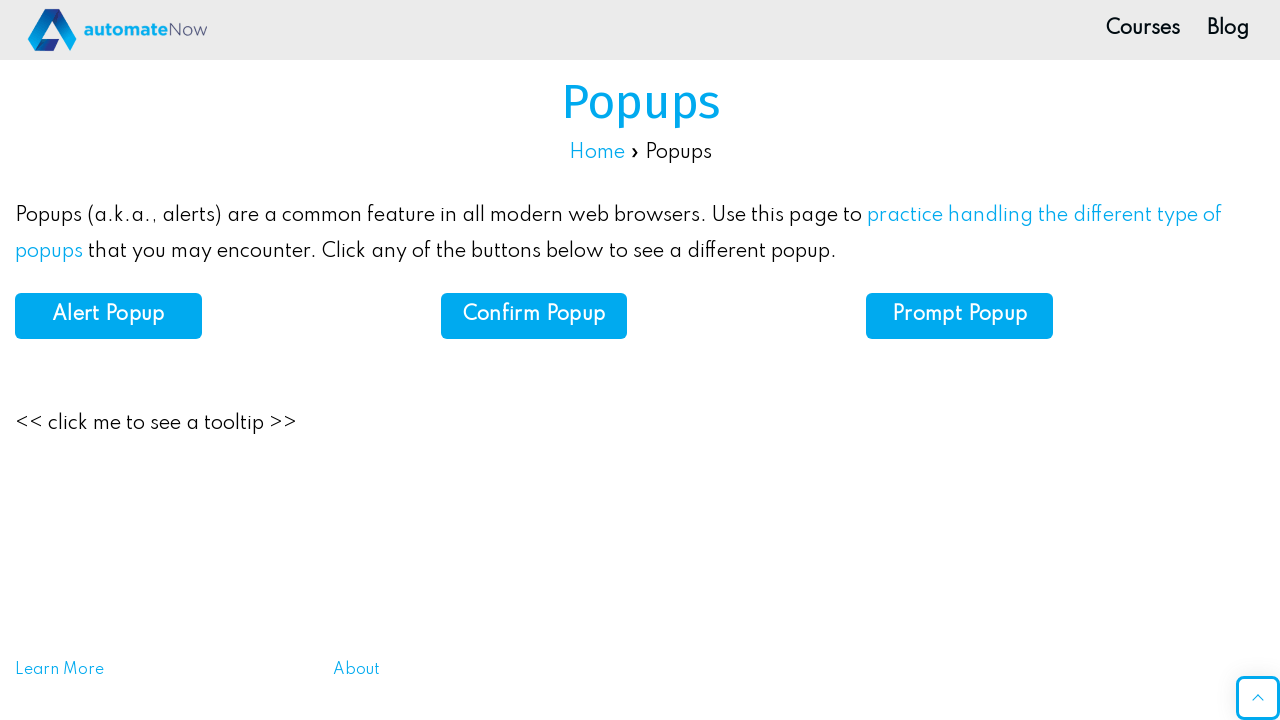

Clicked prompt popup button at (960, 316) on xpath=//button[@id='prompt']
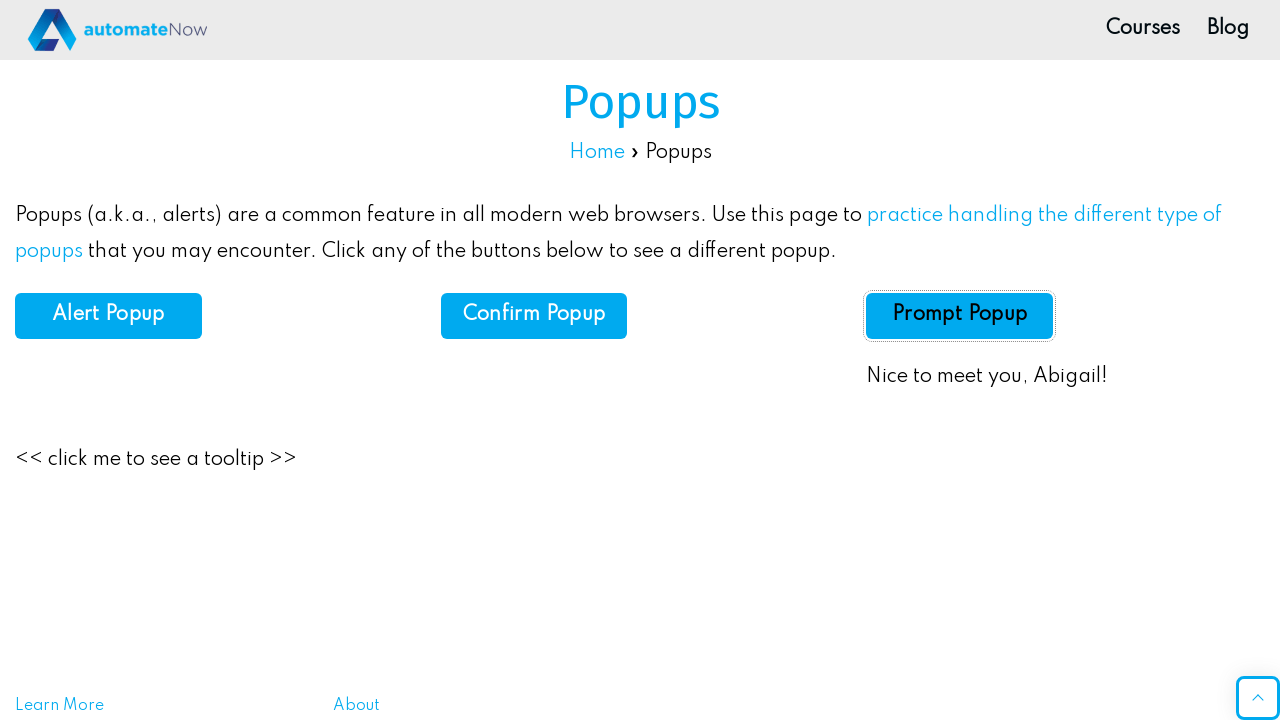

Prompt result message appeared on page
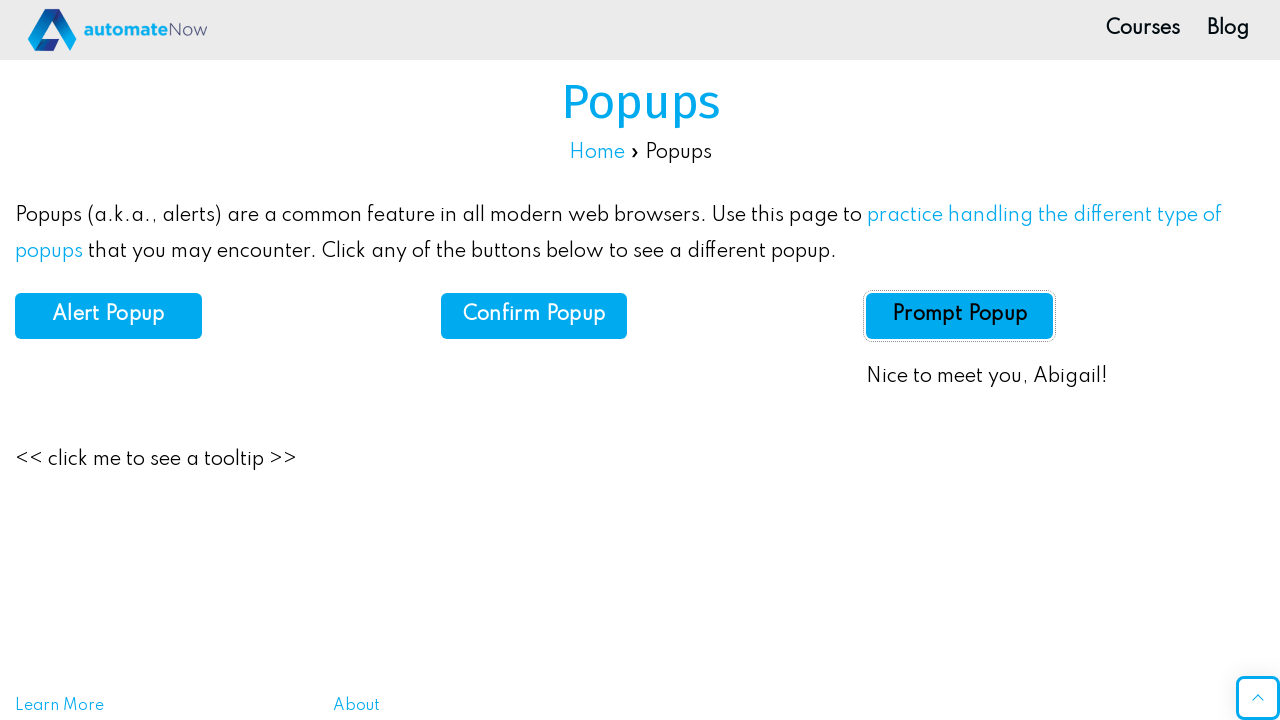

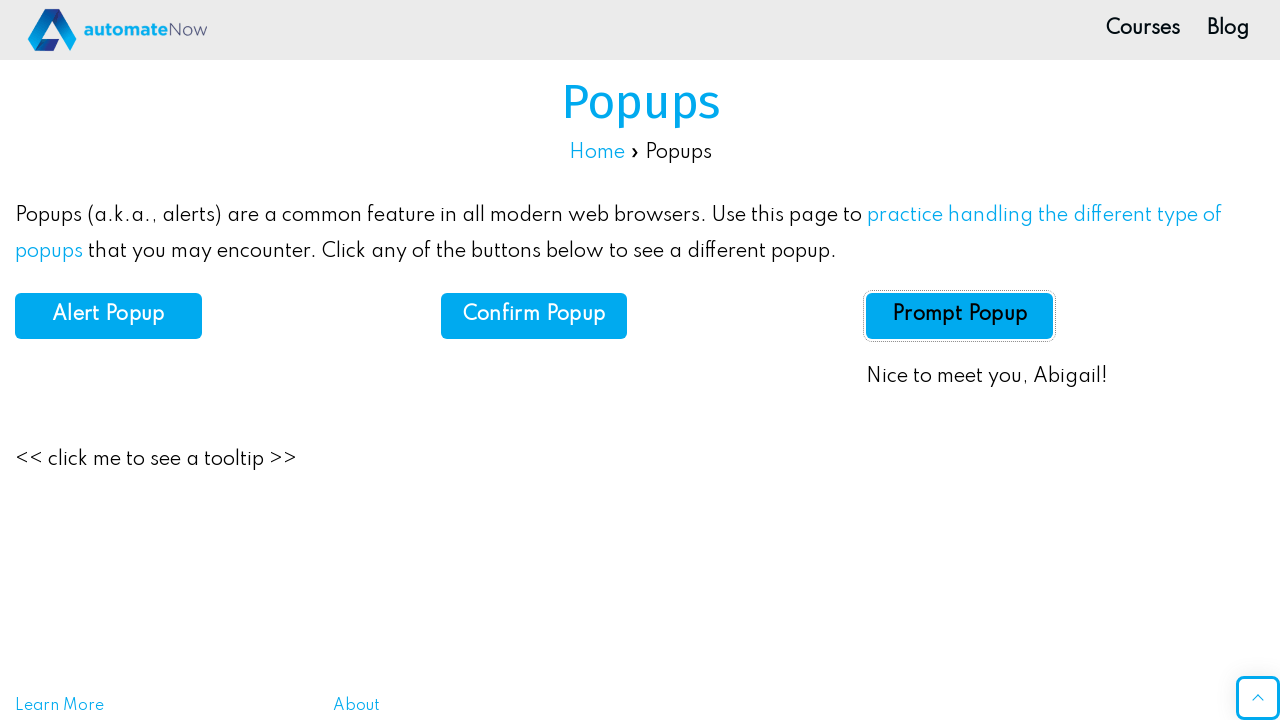